Tests that clicking the Register button switches to the registration form and displays the expected form fields

Starting URL: https://bugbank.netlify.app/

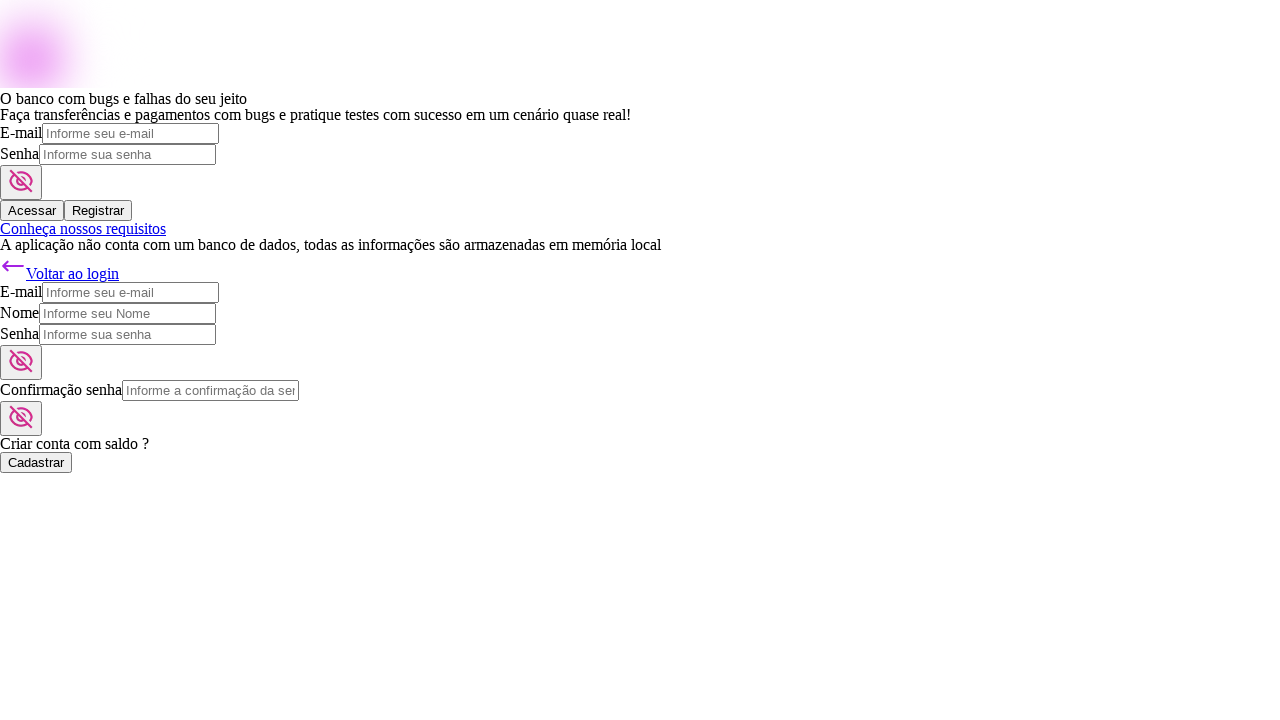

Clicked Register button to switch to registration form at (98, 210) on button:has-text('Registrar')
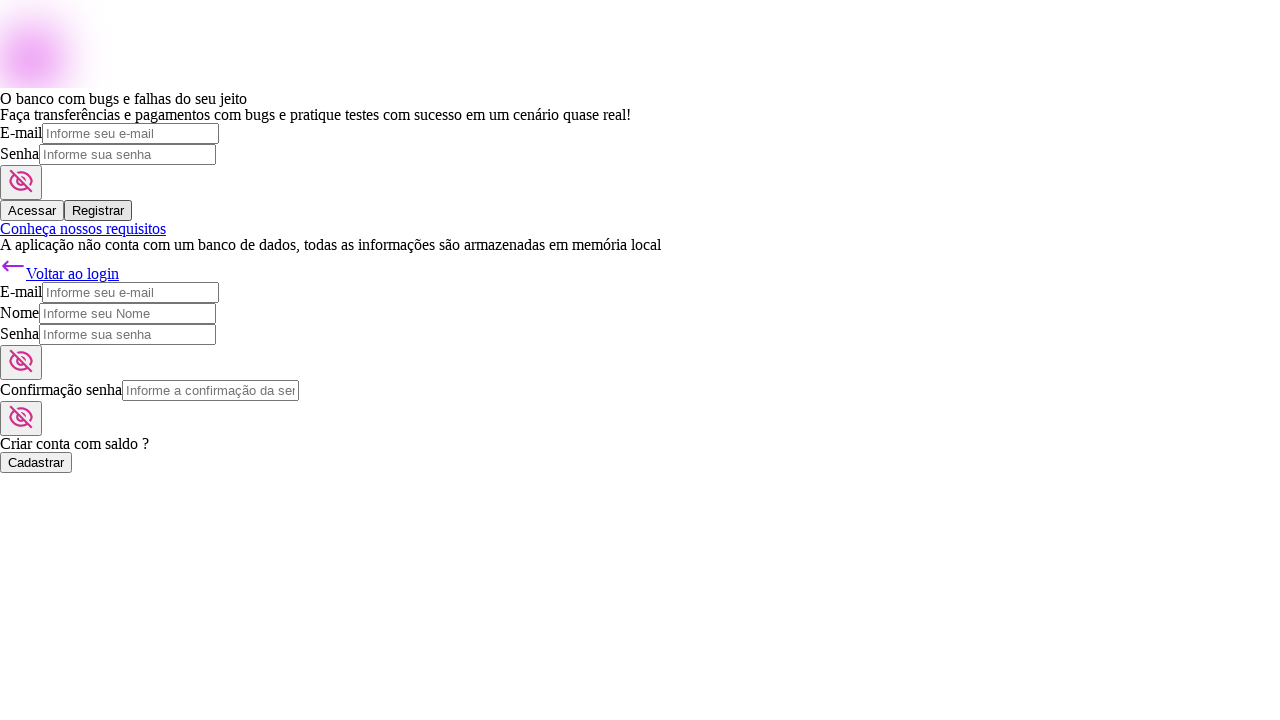

Name input field appeared in registration form
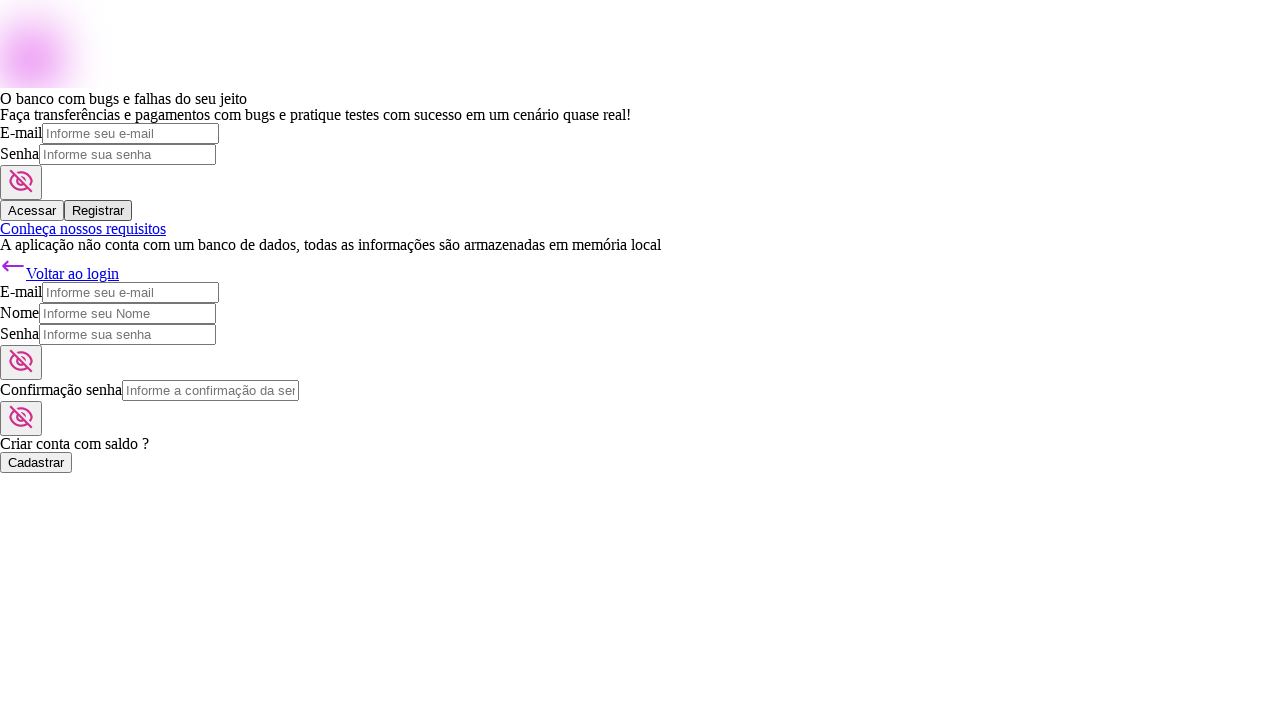

Password confirmation input field appeared in registration form
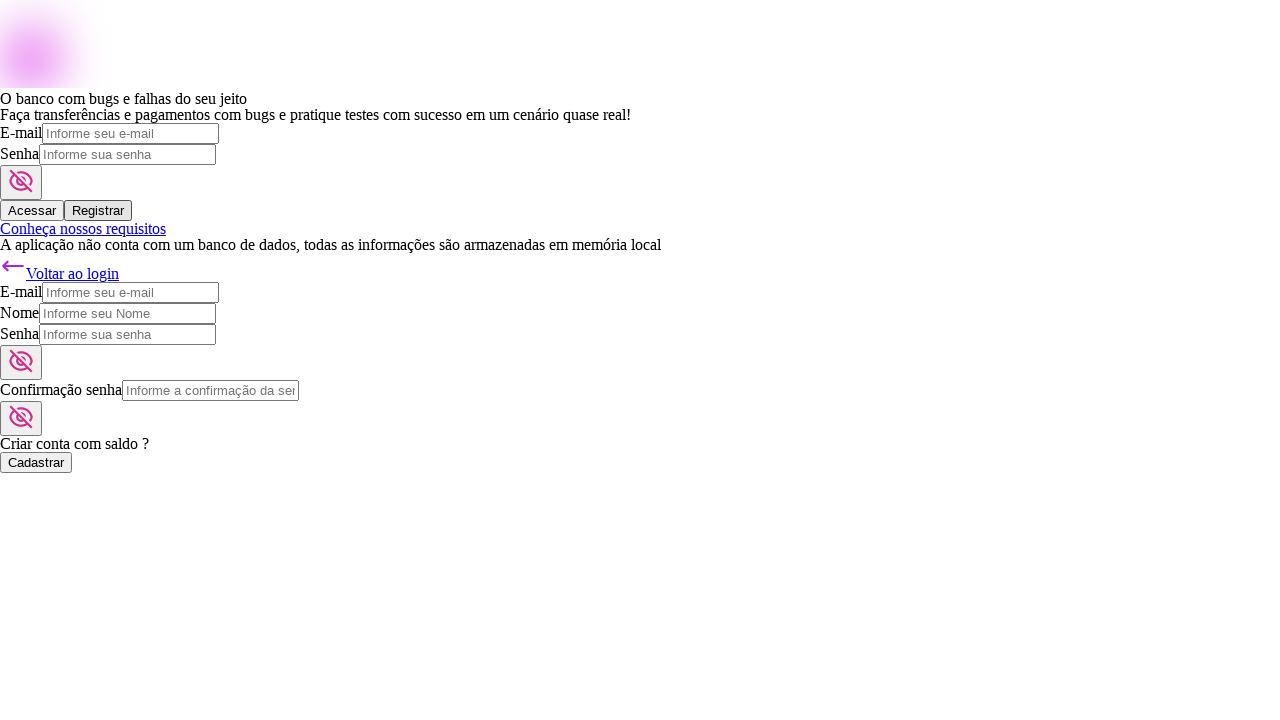

Back button appeared in registration form
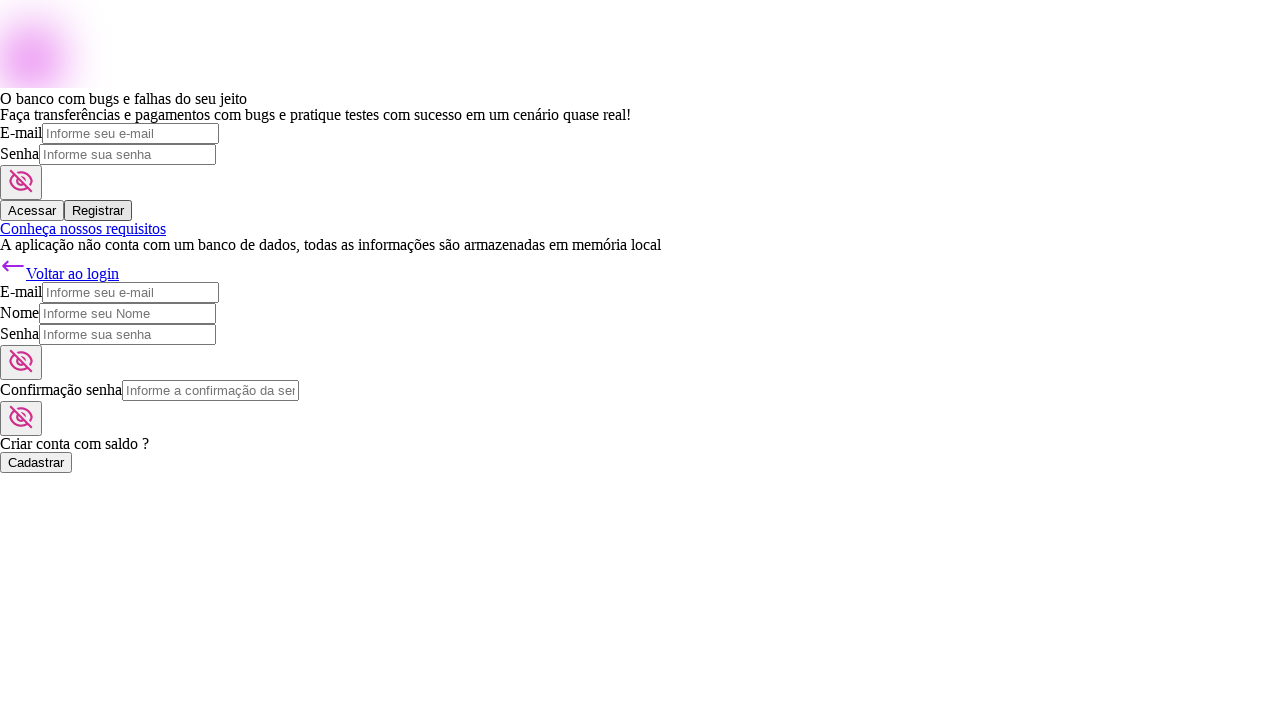

Register submit button appeared in registration form
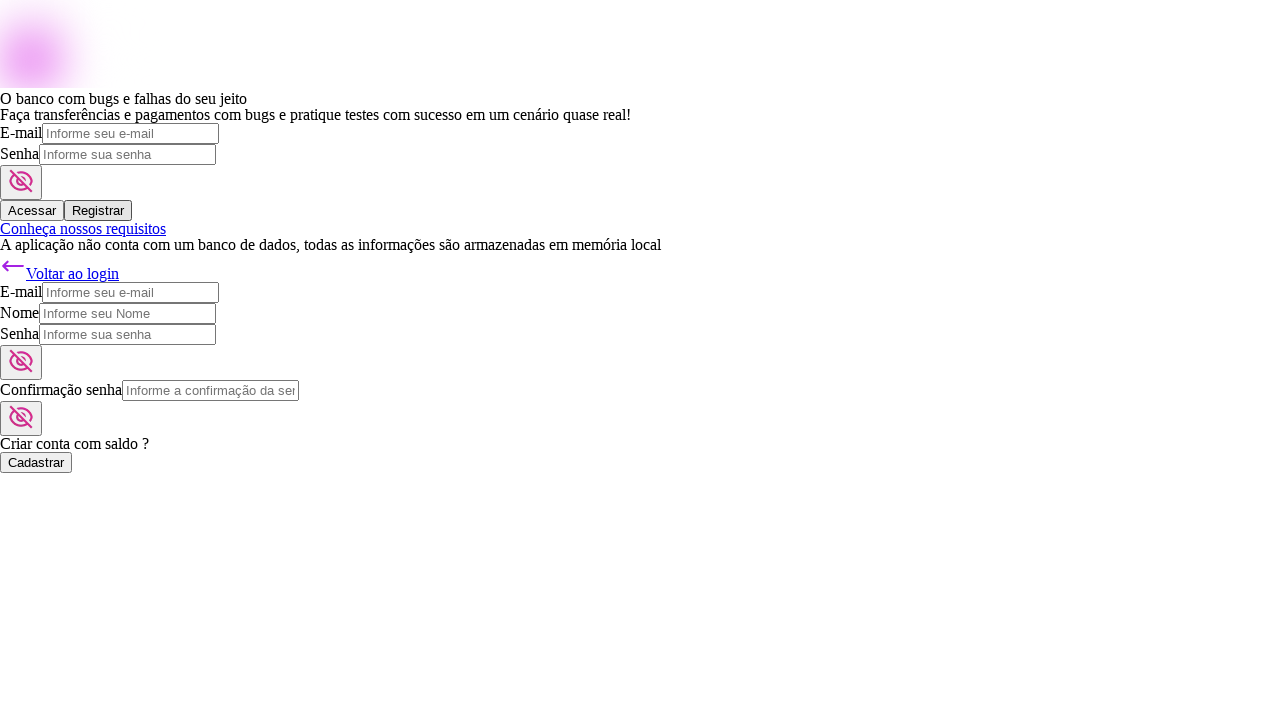

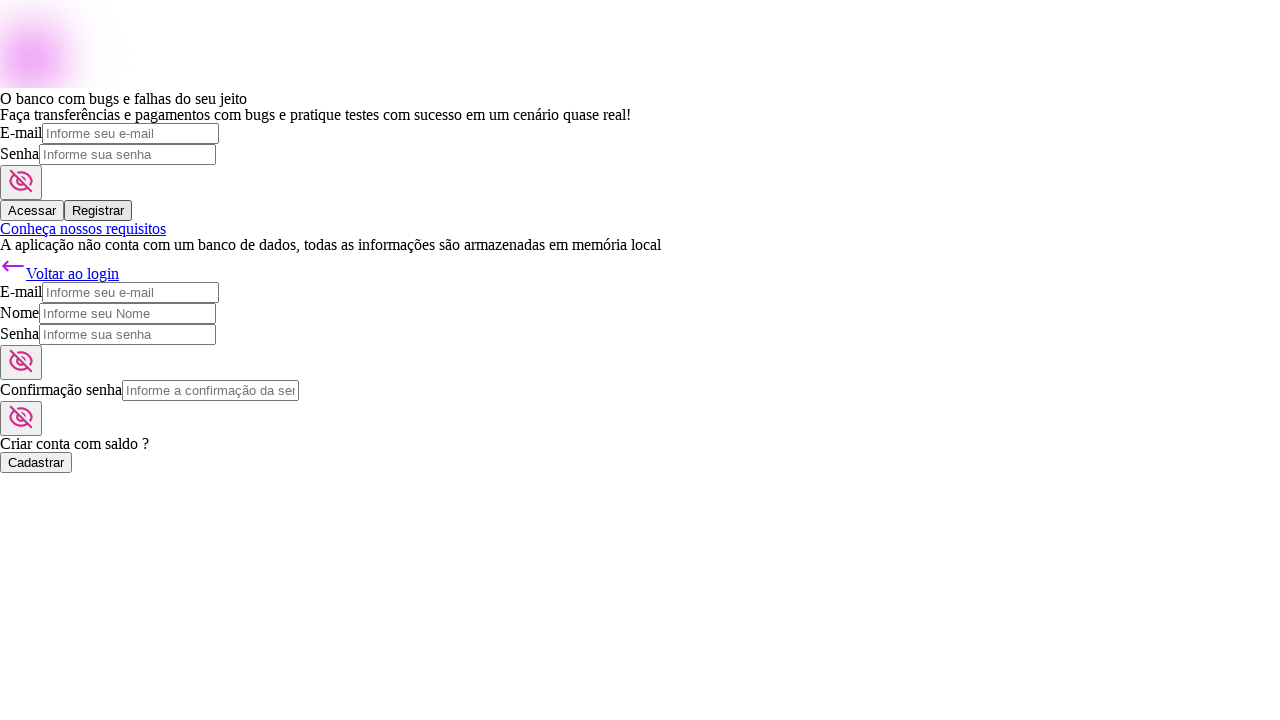